Tests that Clear completed button is hidden after all completed items are cleared

Starting URL: https://demo.playwright.dev/todomvc

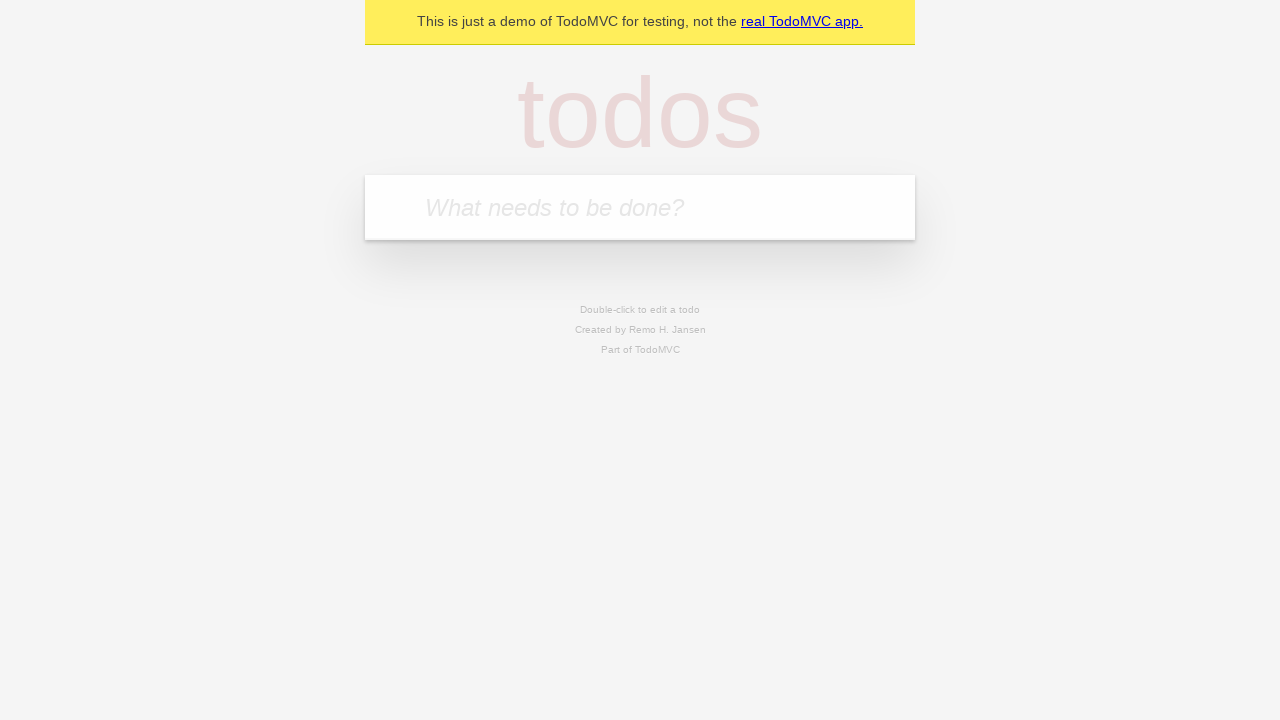

Filled todo input with 'buy some cheese' on internal:attr=[placeholder="What needs to be done?"i]
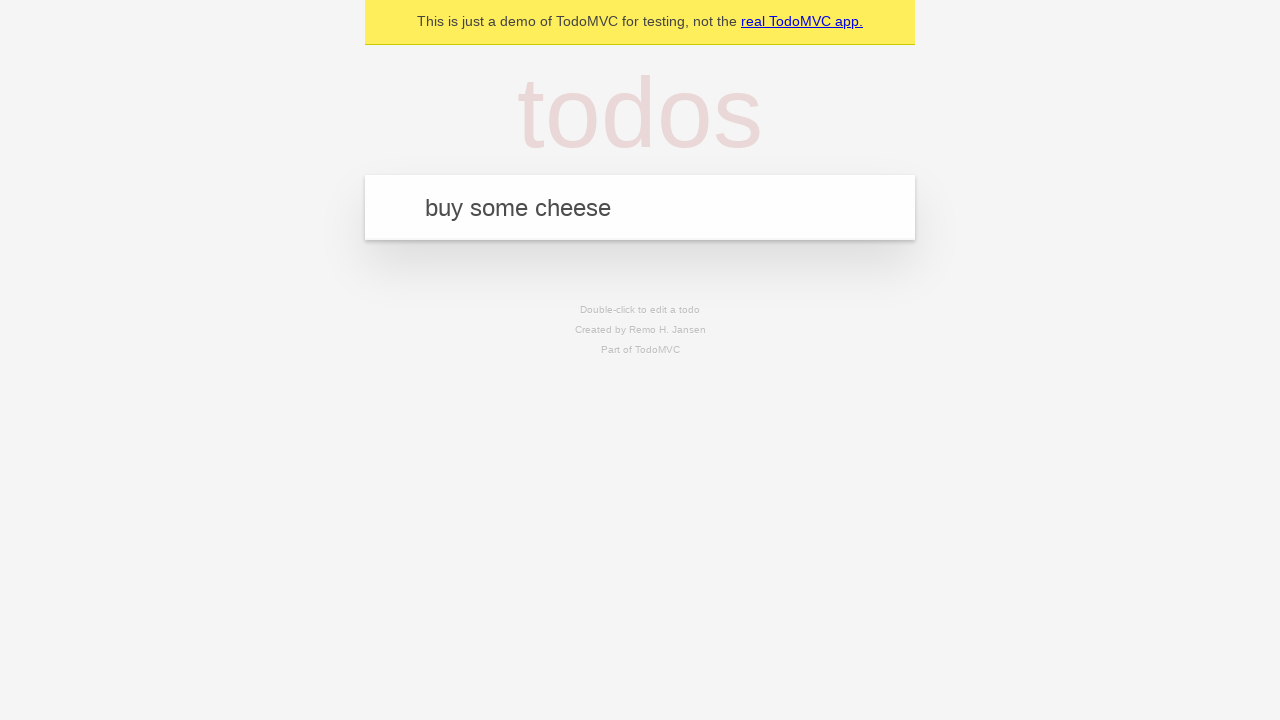

Pressed Enter to add todo 'buy some cheese' on internal:attr=[placeholder="What needs to be done?"i]
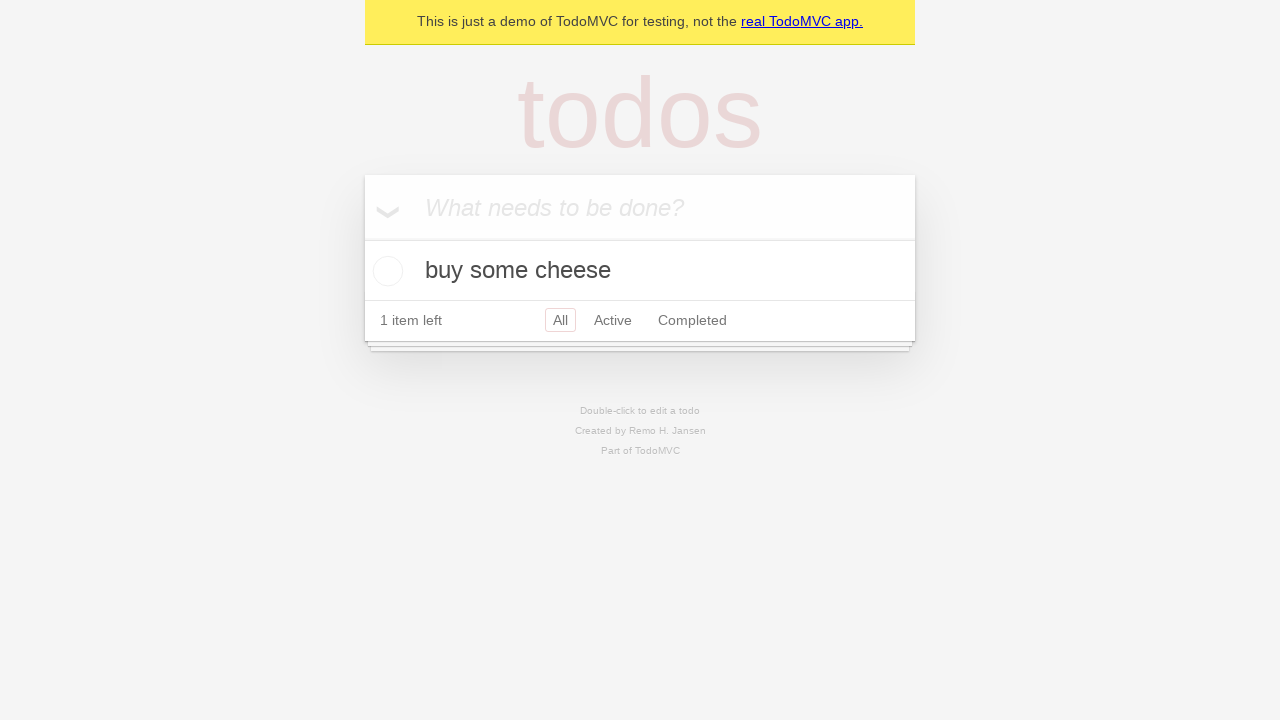

Filled todo input with 'feed the cat' on internal:attr=[placeholder="What needs to be done?"i]
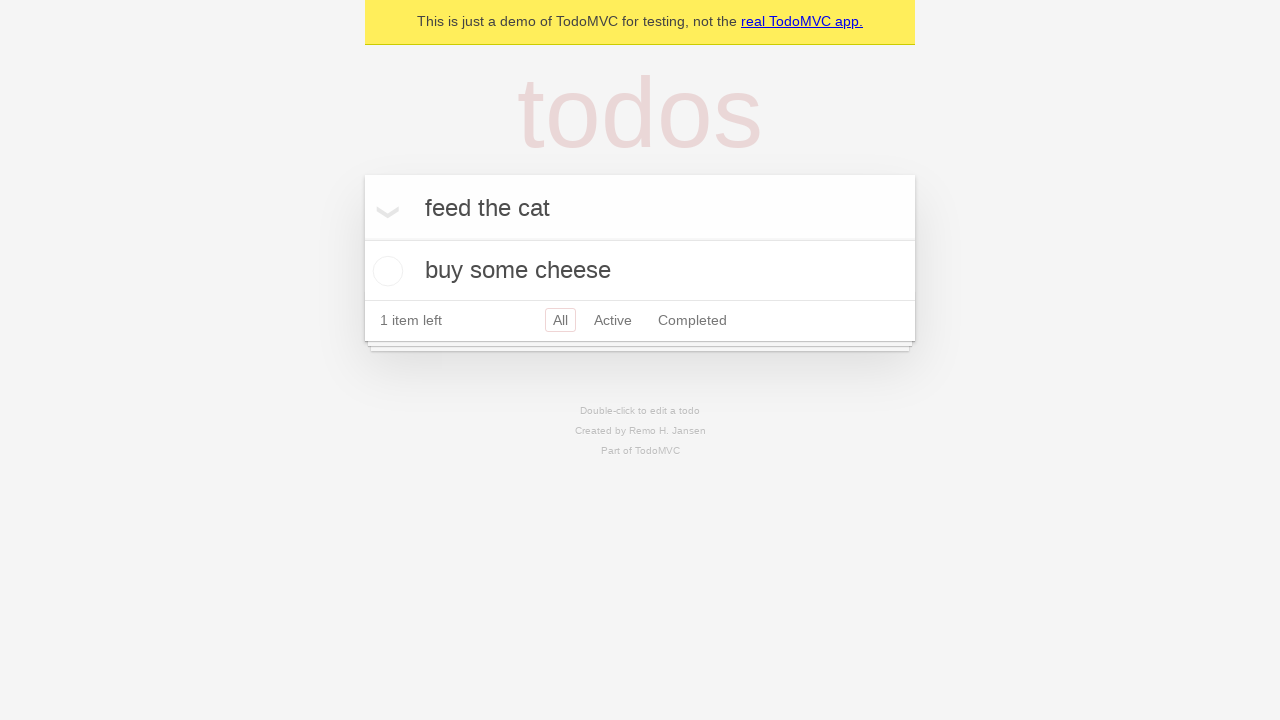

Pressed Enter to add todo 'feed the cat' on internal:attr=[placeholder="What needs to be done?"i]
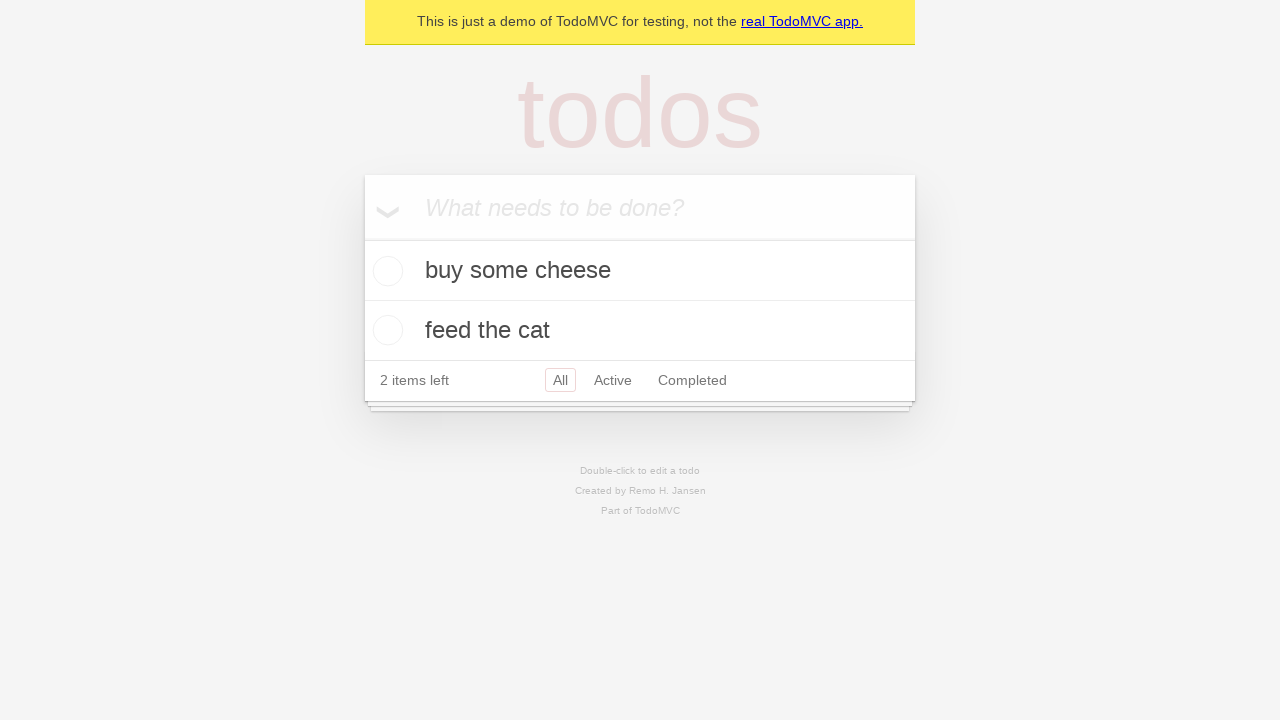

Filled todo input with 'book a doctors appointment' on internal:attr=[placeholder="What needs to be done?"i]
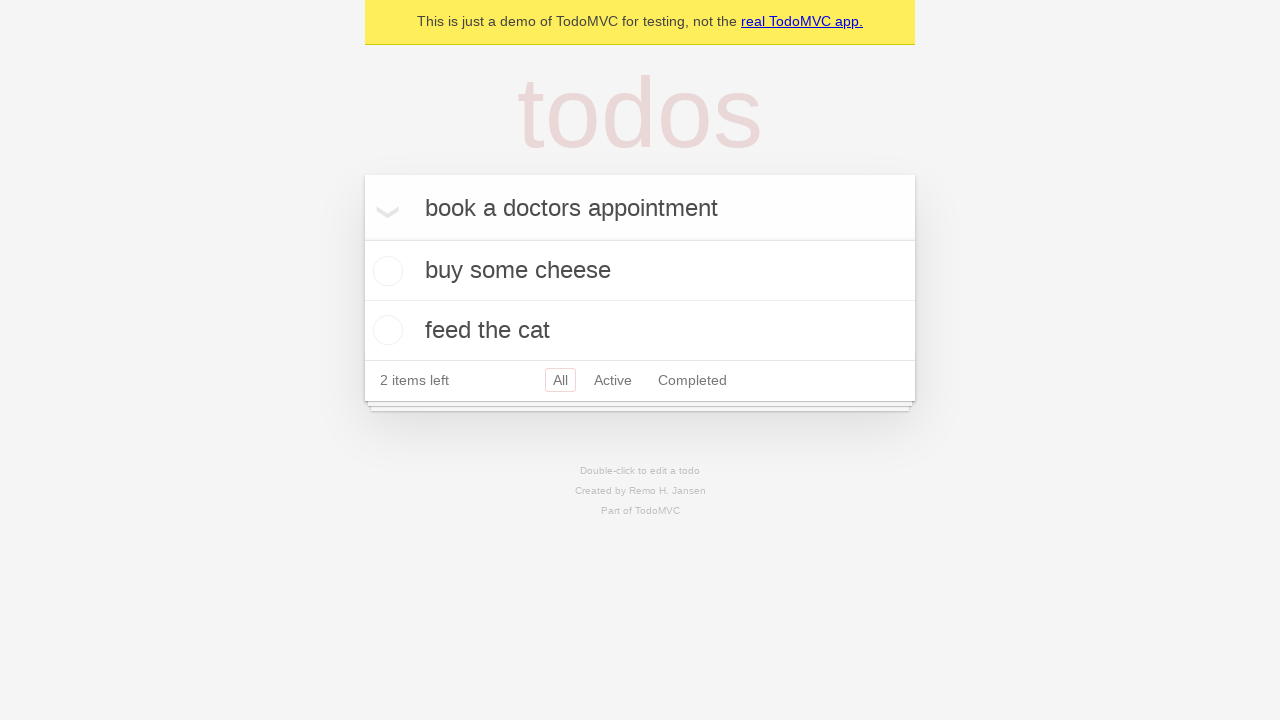

Pressed Enter to add todo 'book a doctors appointment' on internal:attr=[placeholder="What needs to be done?"i]
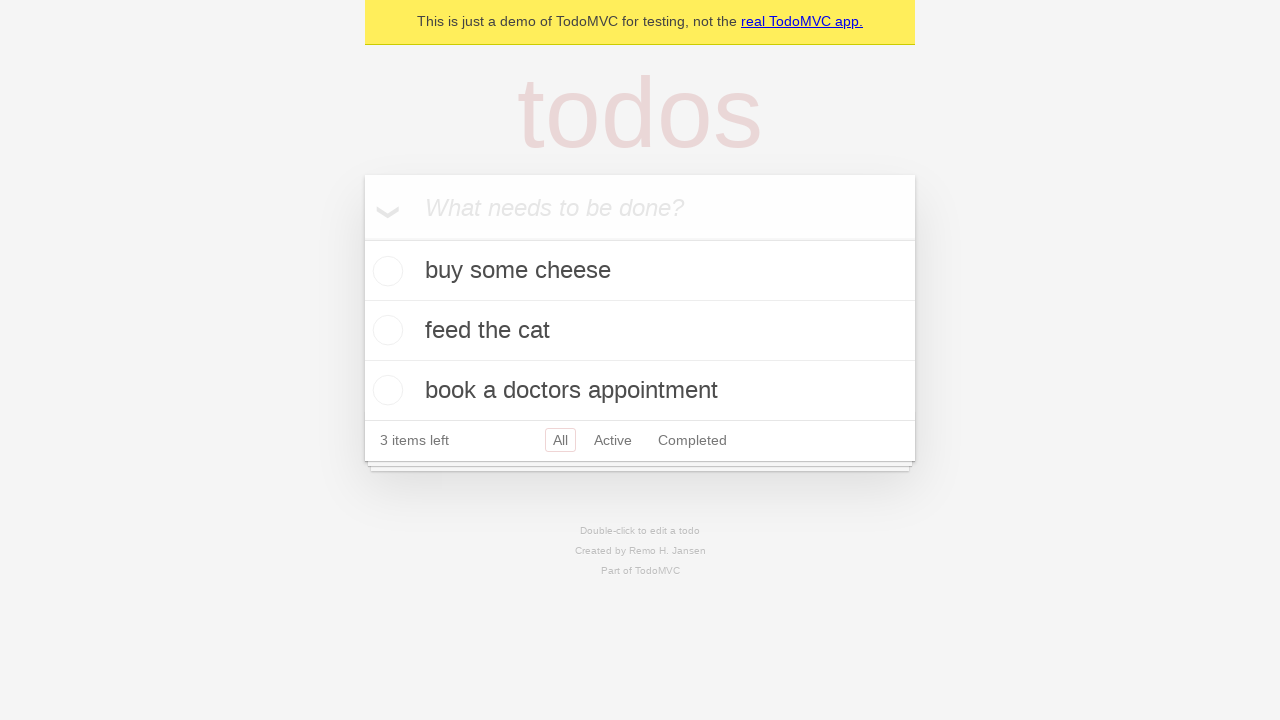

Waited for todo items to appear
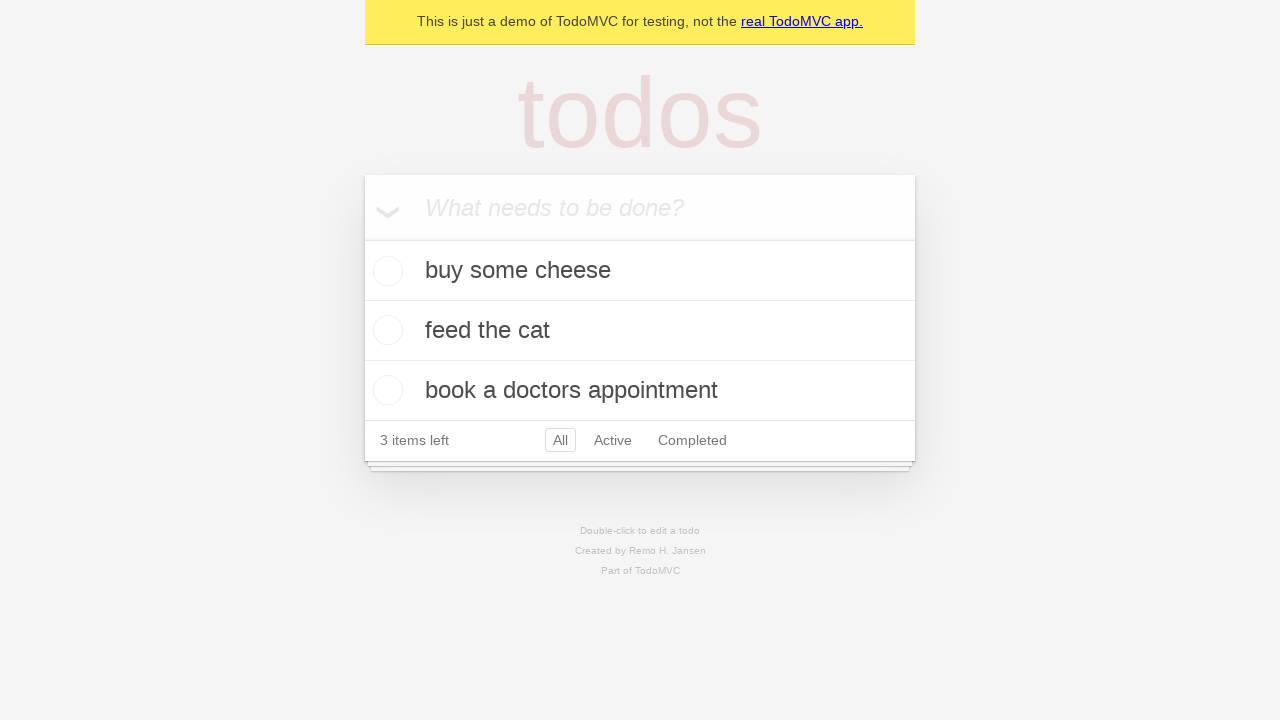

Checked the first todo item as completed at (385, 271) on .todo-list li .toggle >> nth=0
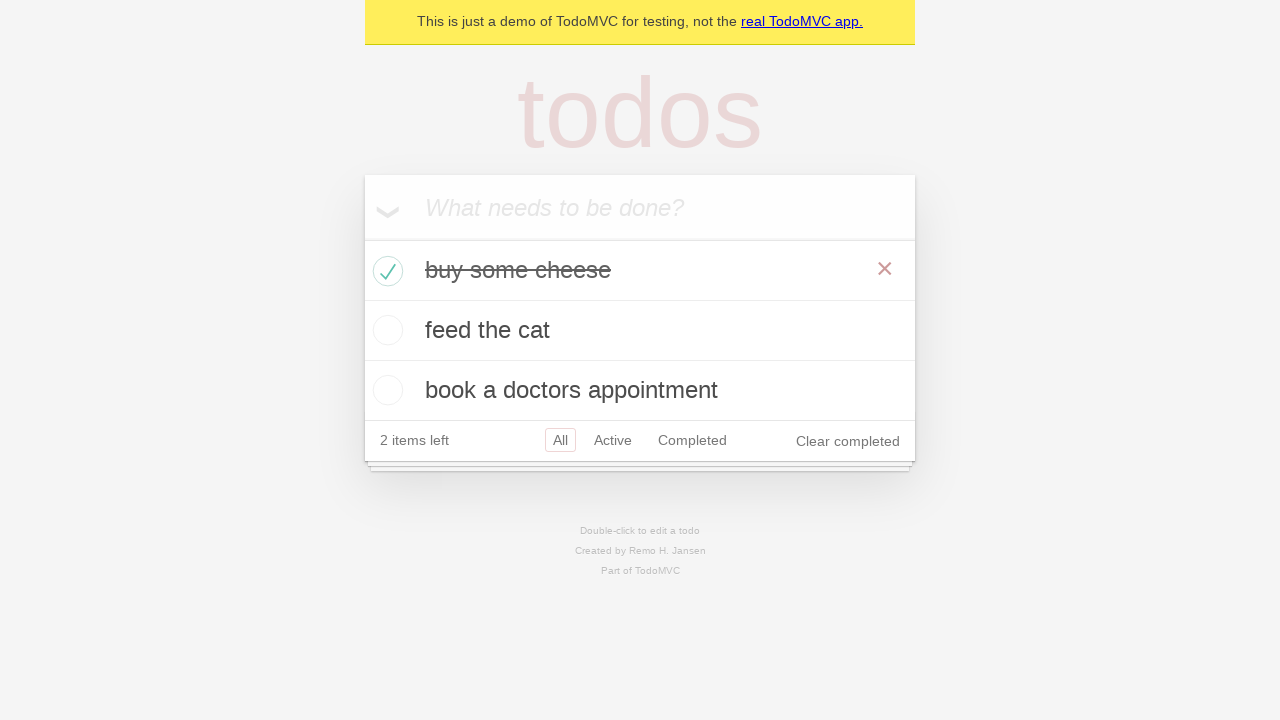

Clicked the 'Clear completed' button at (848, 441) on internal:role=button[name="Clear completed"i]
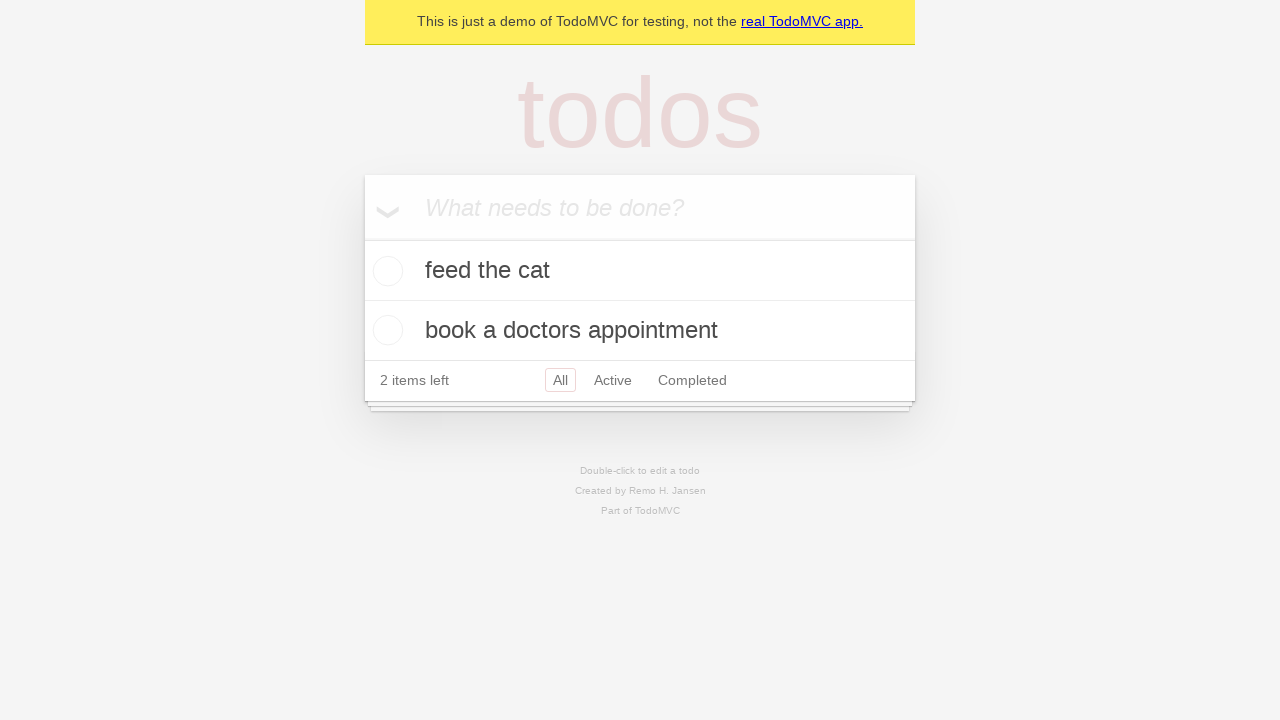

Verified that 'Clear completed' button is hidden when there are no completed items
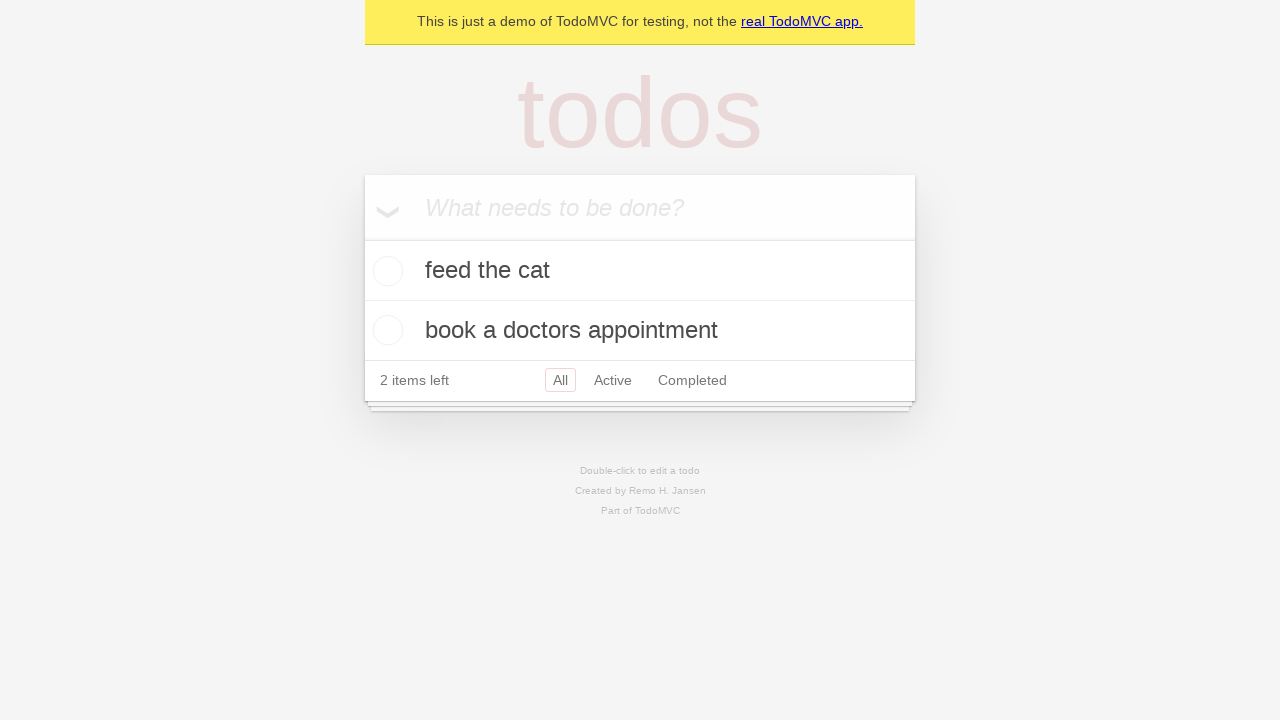

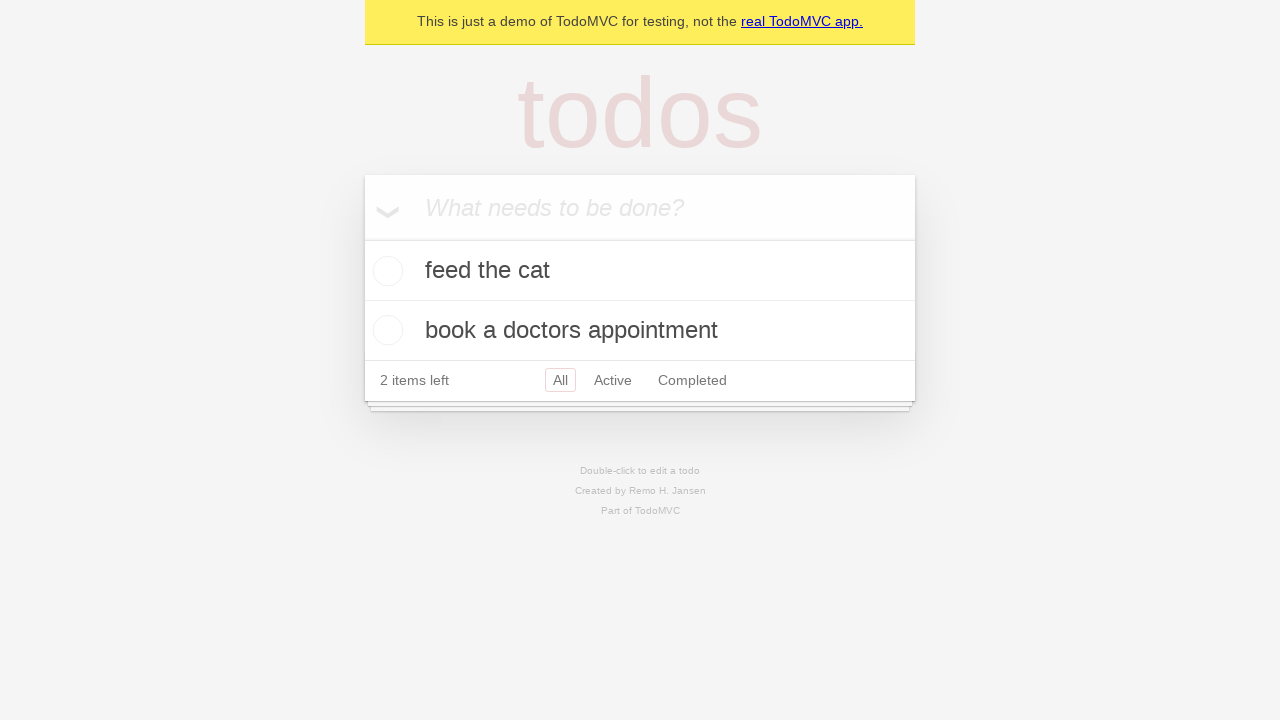